Tests a registration form by filling in required fields (first name, last name, city) and submitting the form, then verifies the success message is displayed.

Starting URL: http://suninjuly.github.io/registration1.html

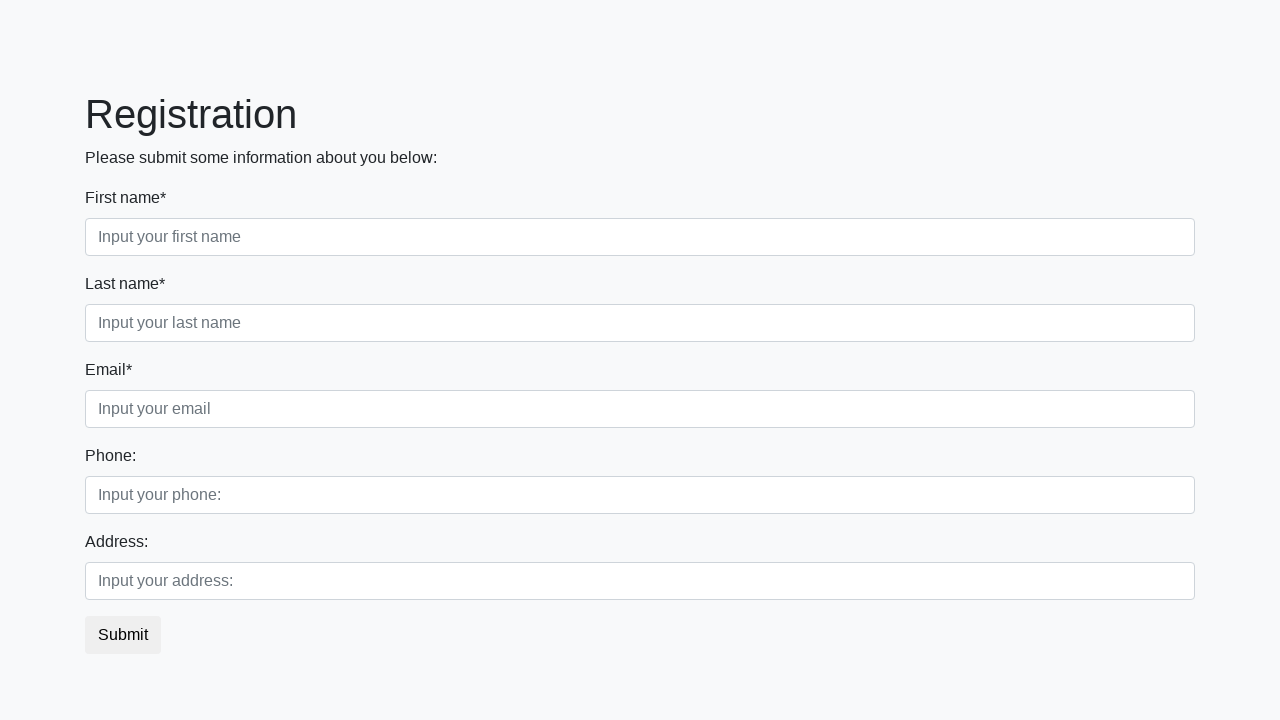

Filled first name field with 'Ivan' on //div[@class='first_block']/child::div/input[@class='form-control first']
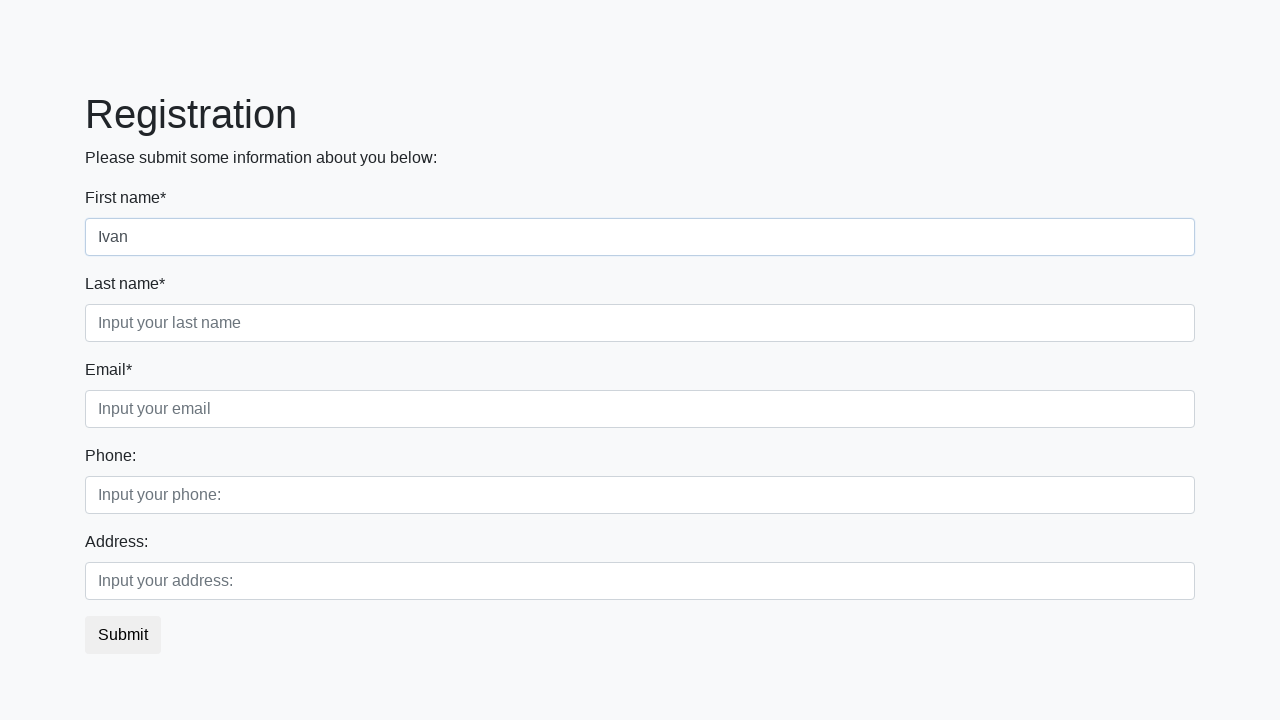

Filled last name field with 'Petrov' on //div[@class='first_block']/child::div/input[@class='form-control second']
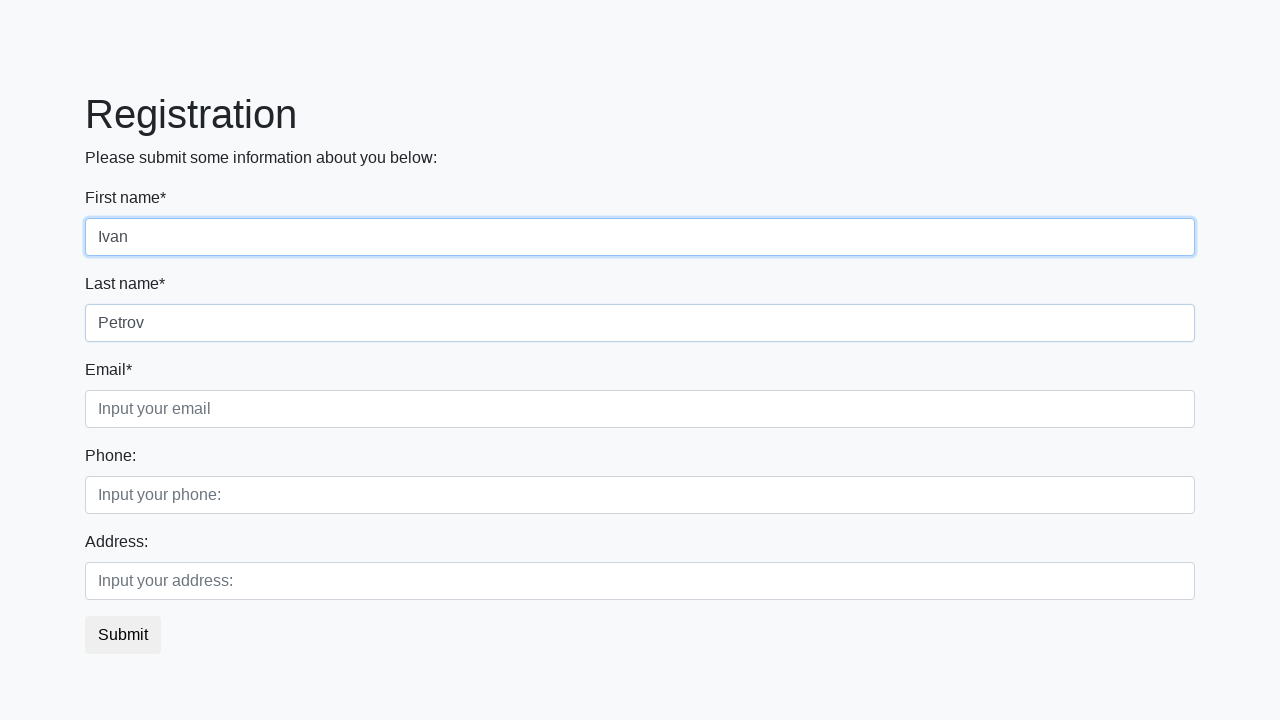

Filled city field with 'Smolensk' on //div[@class='first_block']/child::div/input[@class='form-control third']
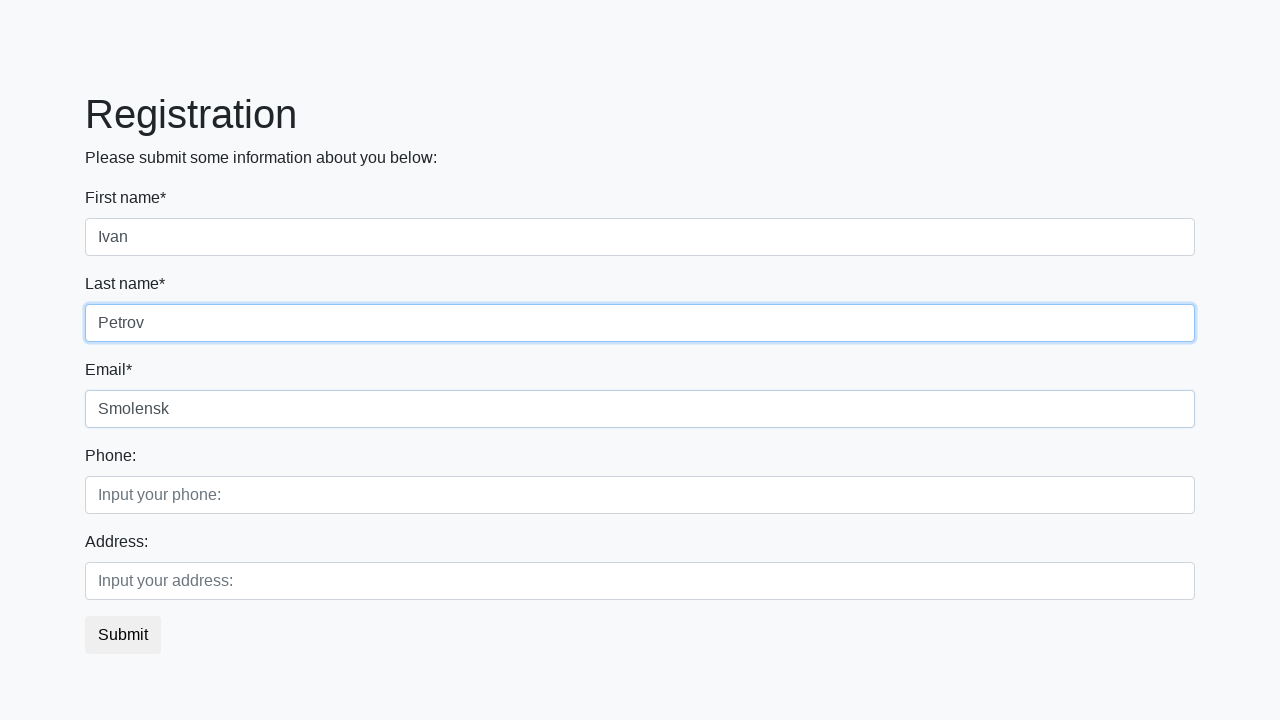

Clicked submit button to register at (123, 635) on button.btn
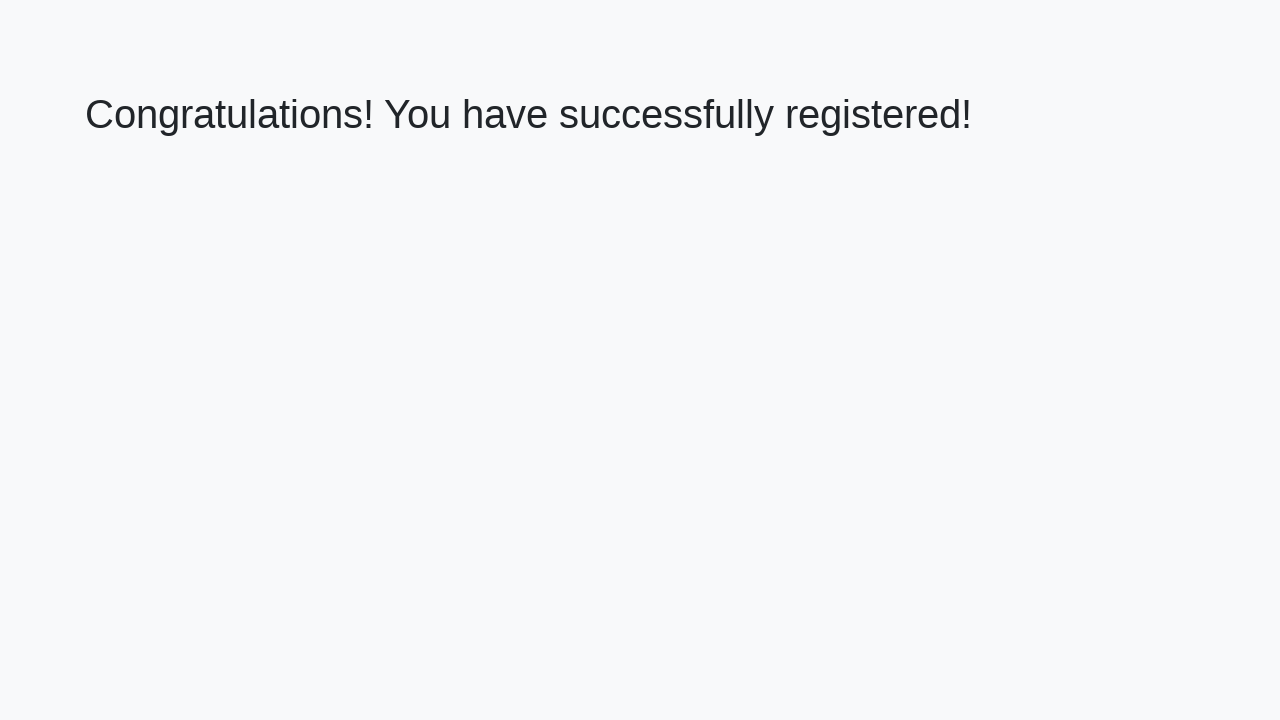

Success message header element loaded
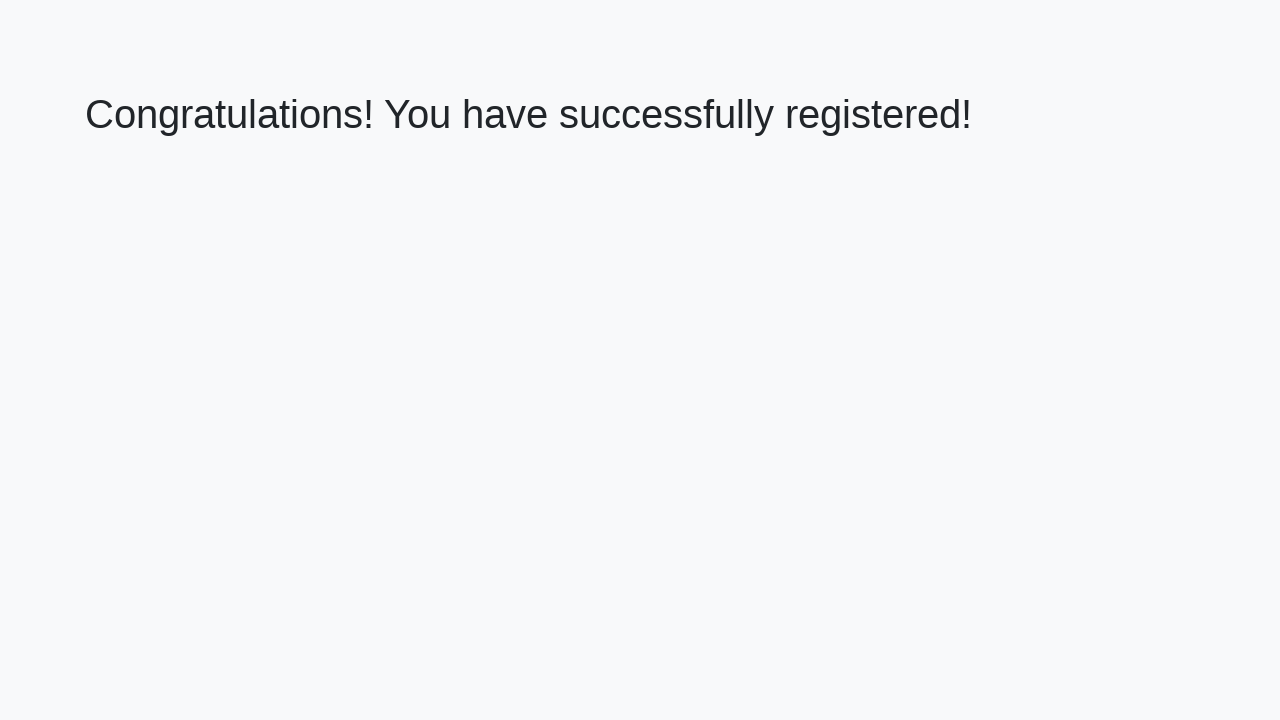

Retrieved success message text
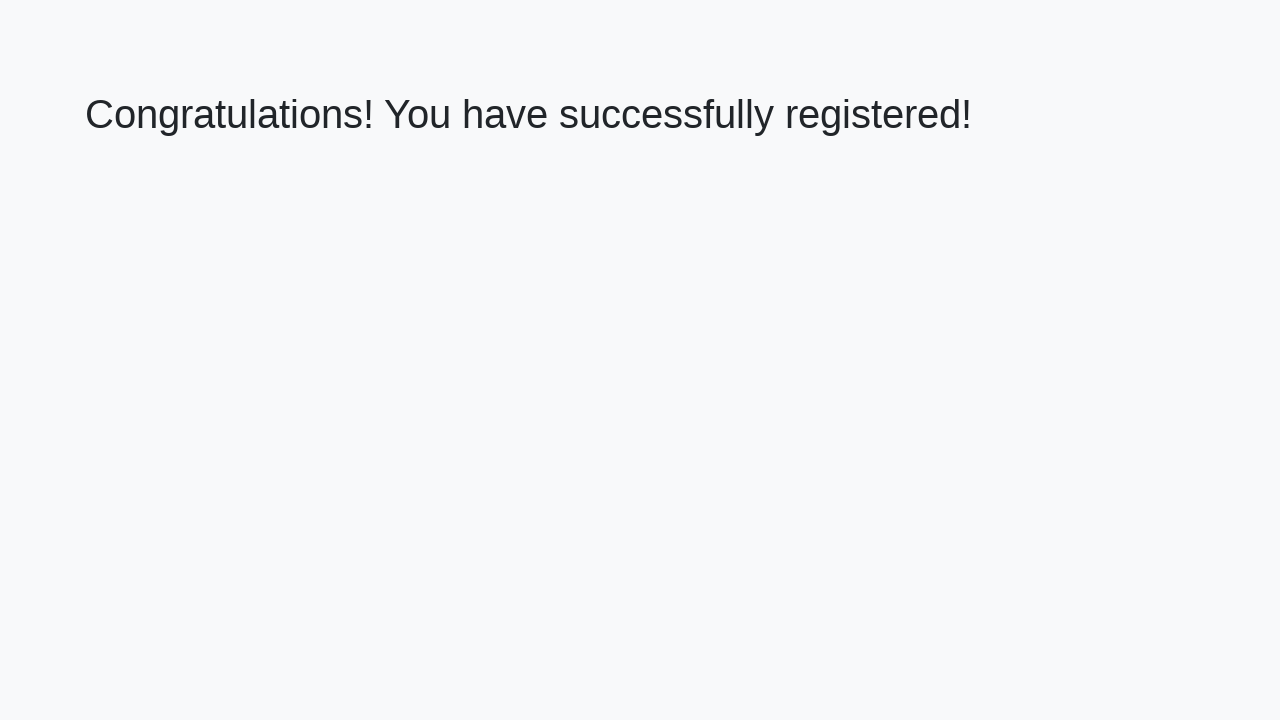

Verified success message: 'Congratulations! You have successfully registered!'
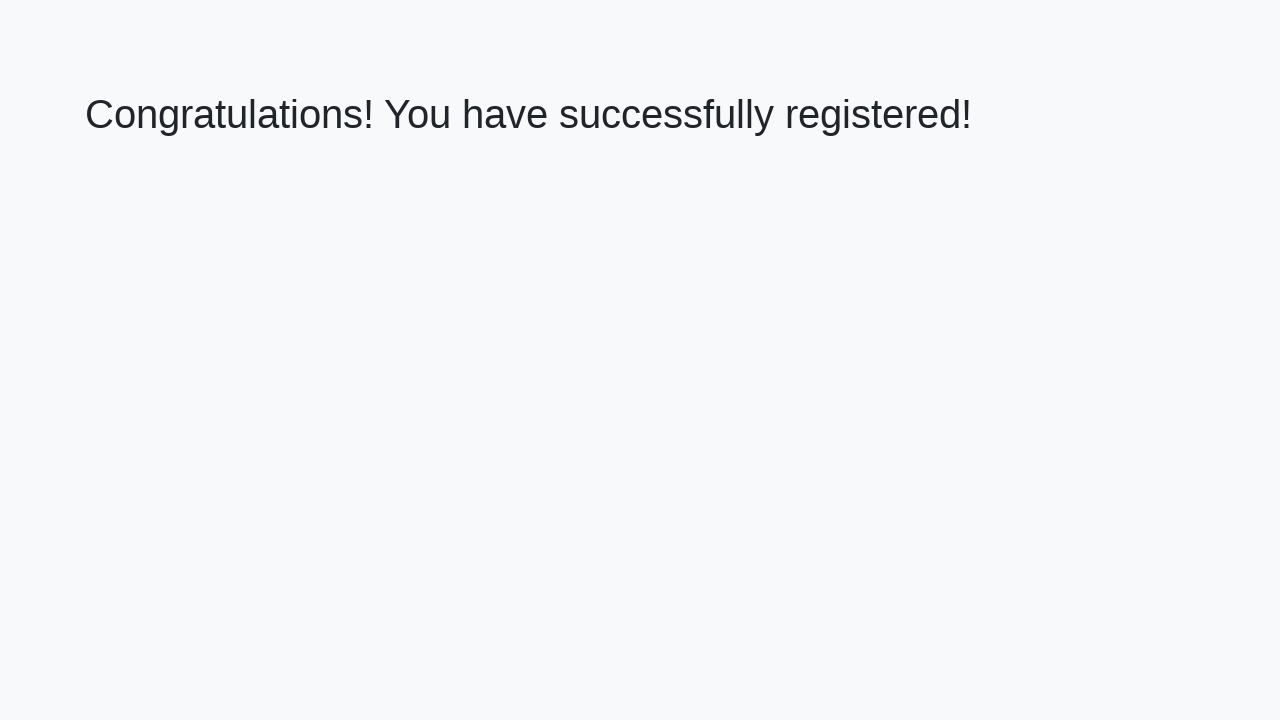

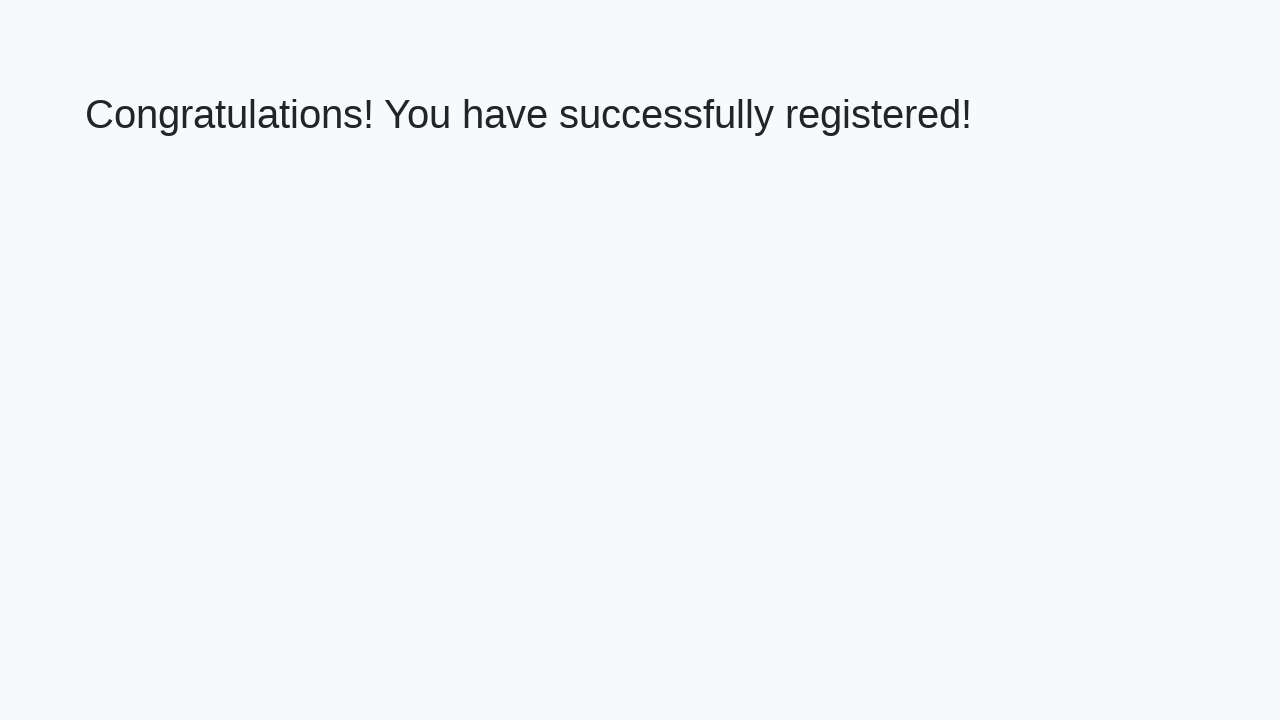